Navigates to the OrangeHRM homepage and verifies that the company logo is displayed on the page.

Starting URL: https://www.orangehrm.com/

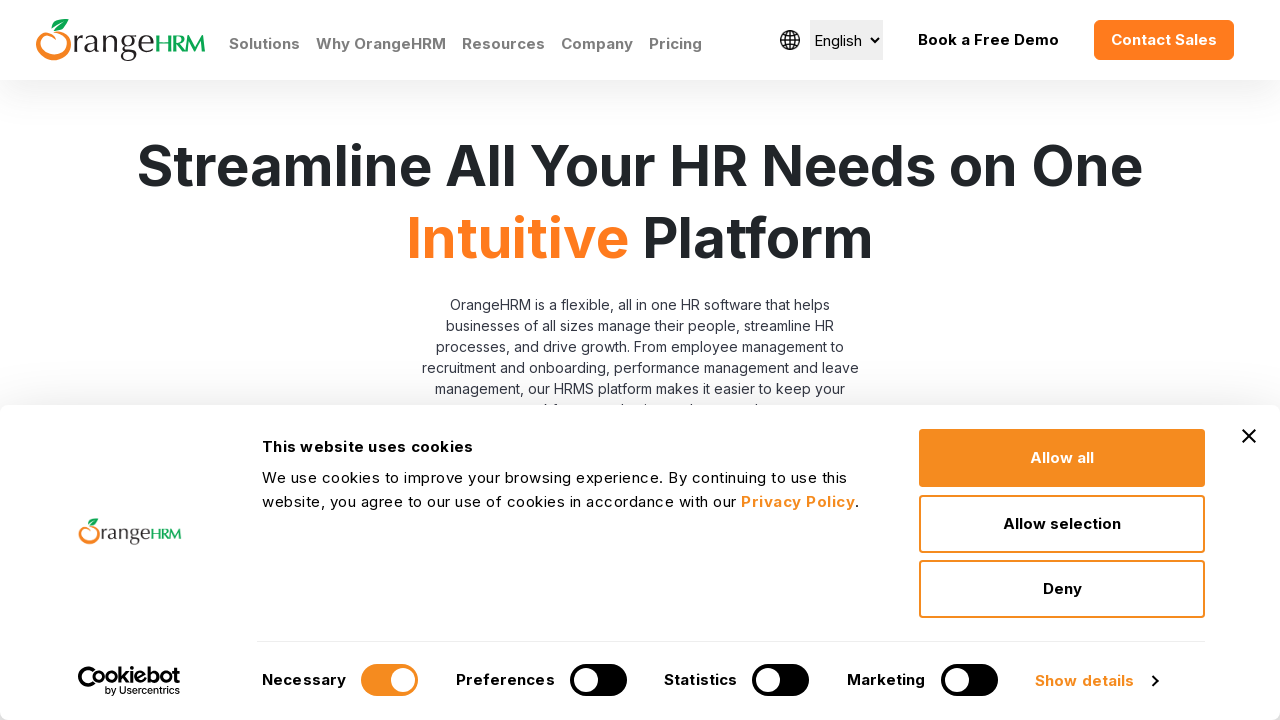

Navigated to OrangeHRM homepage
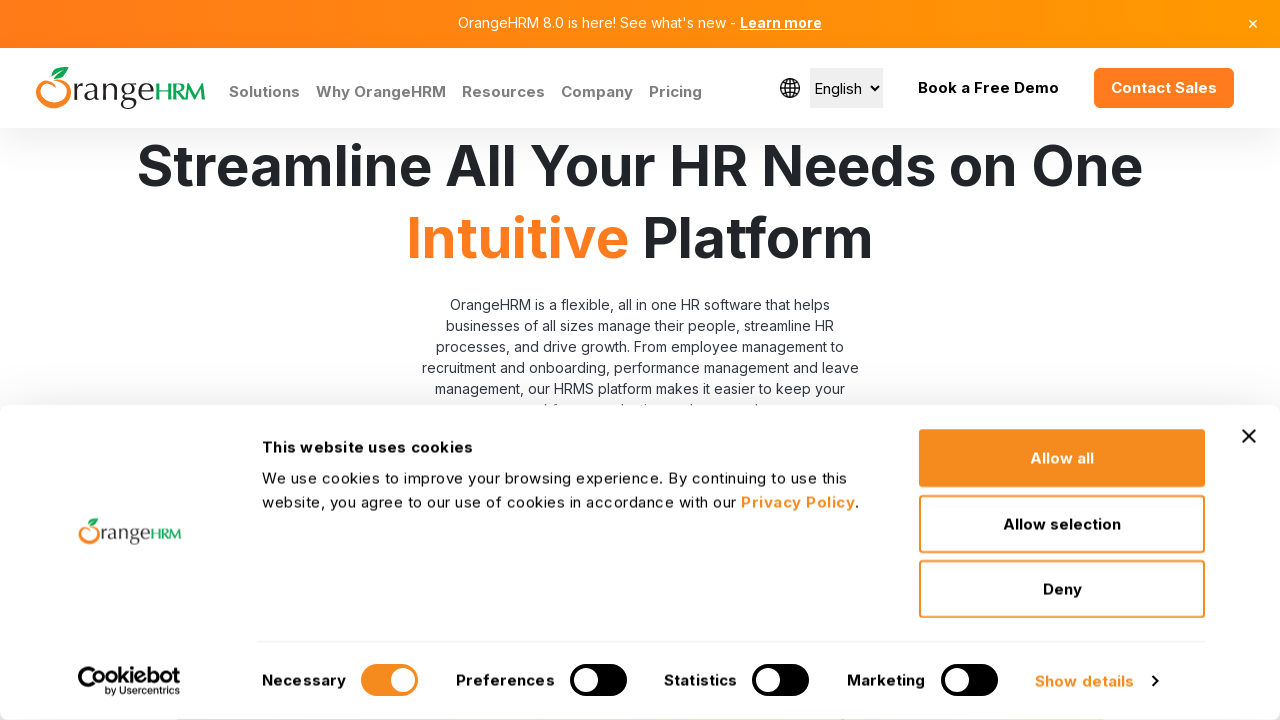

Located OrangeHRM logo element
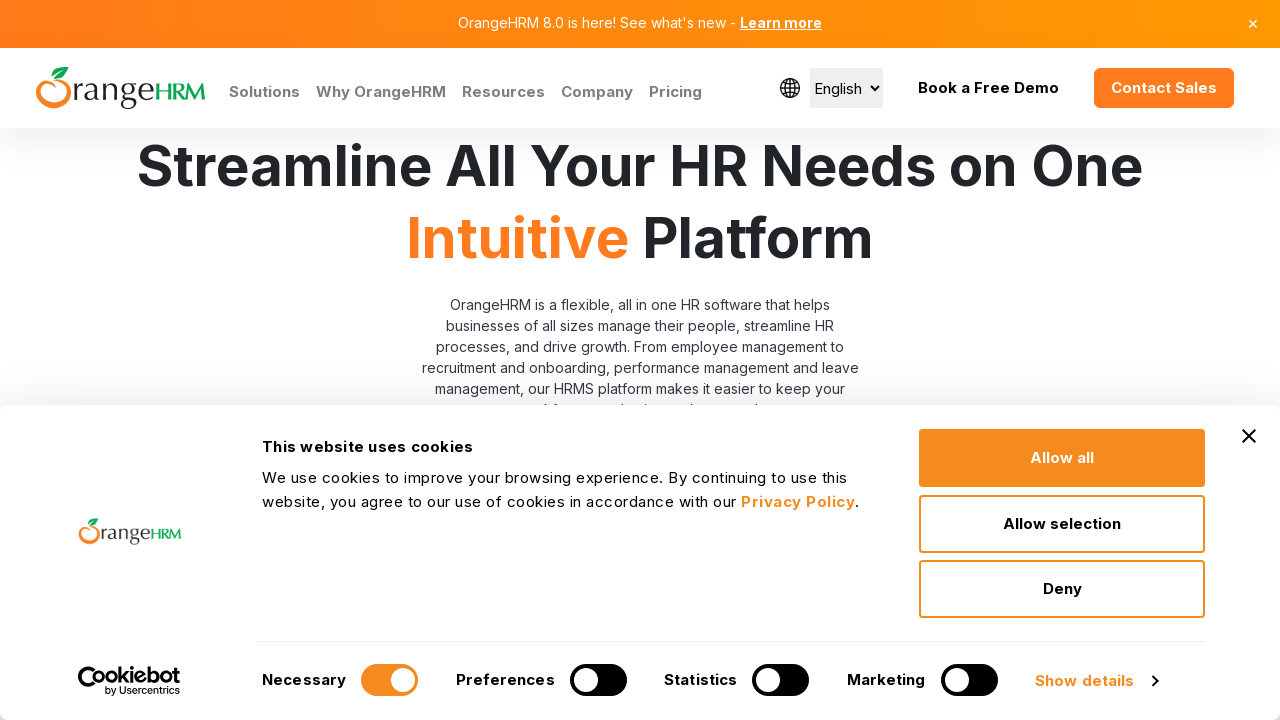

OrangeHRM logo became visible on the page
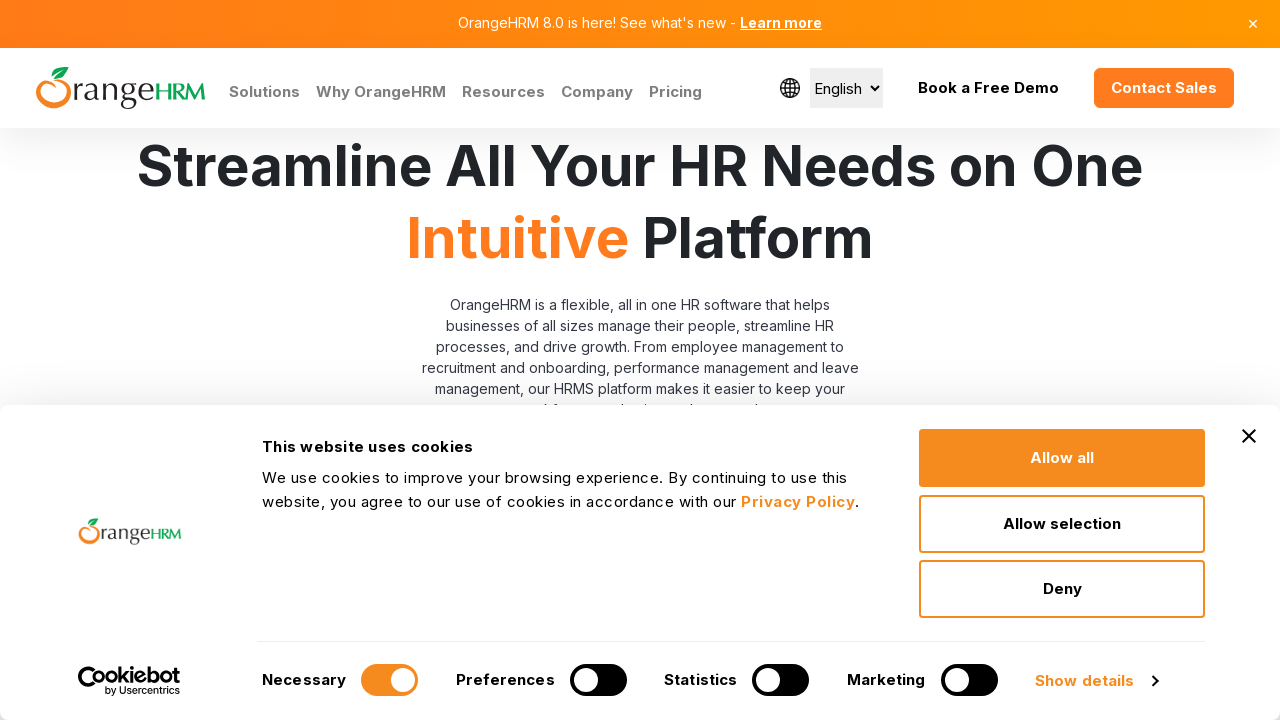

Verified OrangeHRM logo is visible on the page
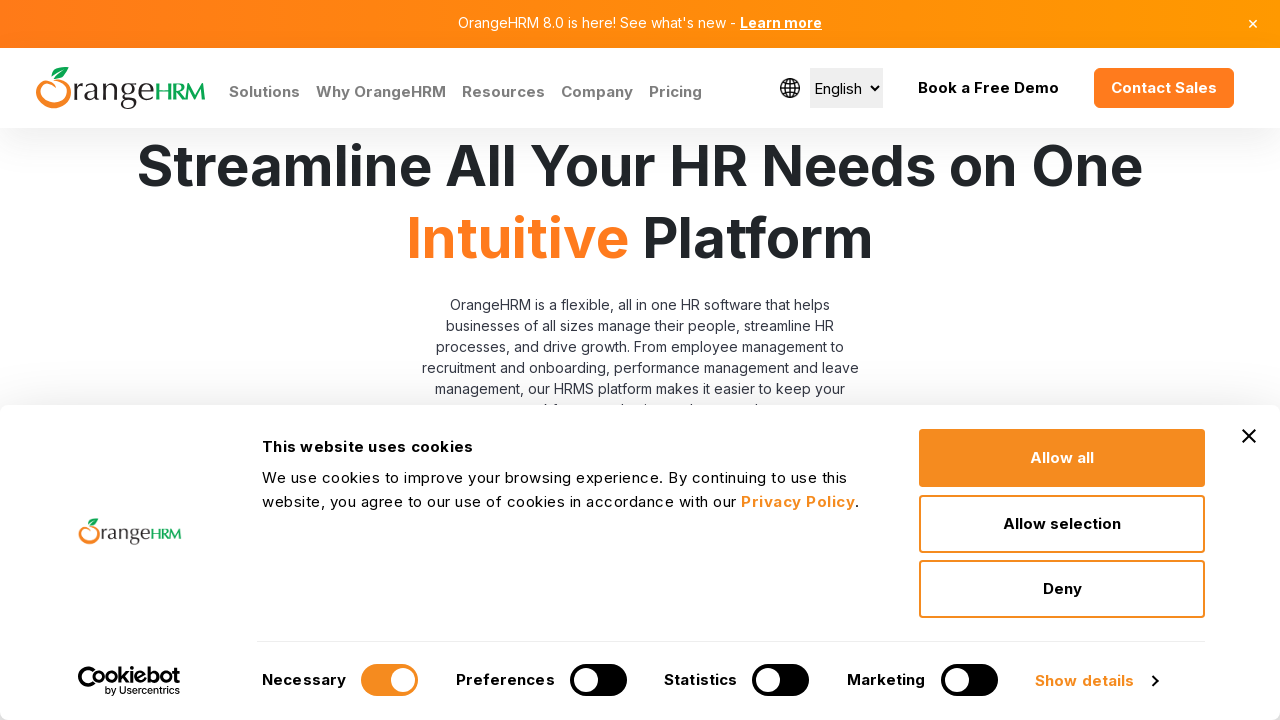

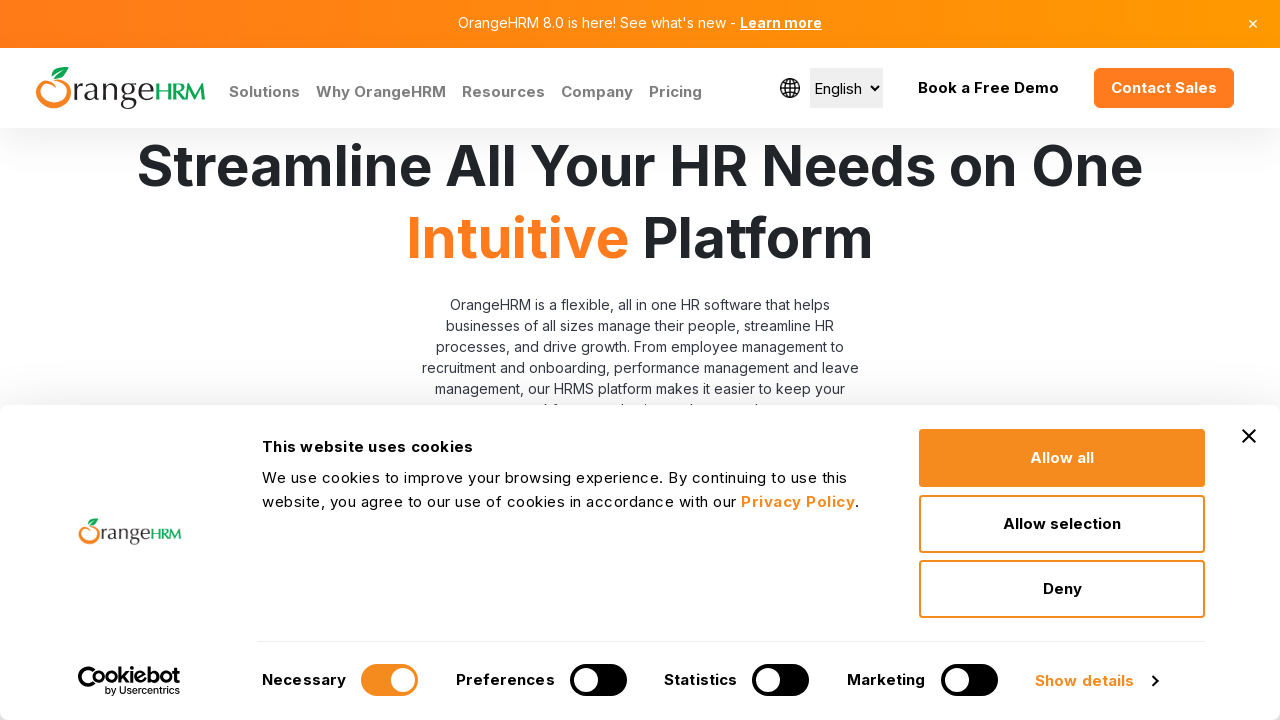